Tests AJAX functionality by clicking a button and waiting for a success message to appear after an asynchronous request completes

Starting URL: http://uitestingplayground.com/ajax

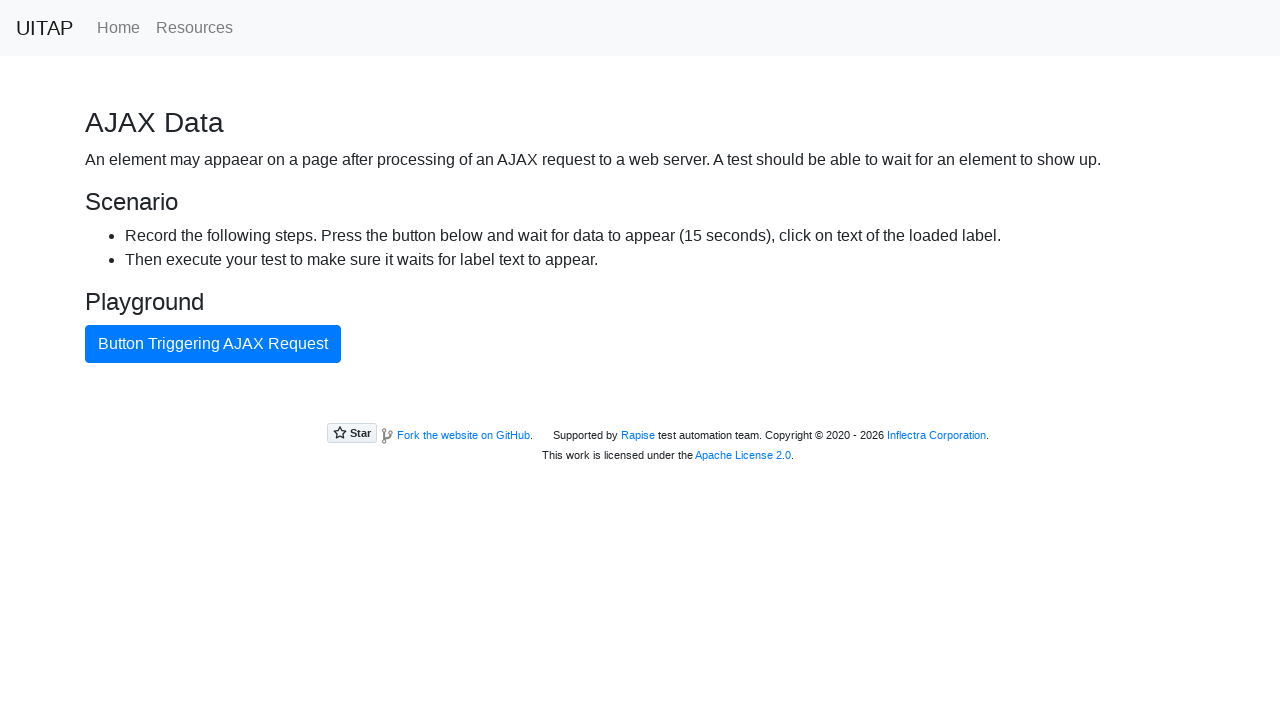

Clicked the AJAX button to trigger asynchronous request at (213, 344) on #ajaxButton
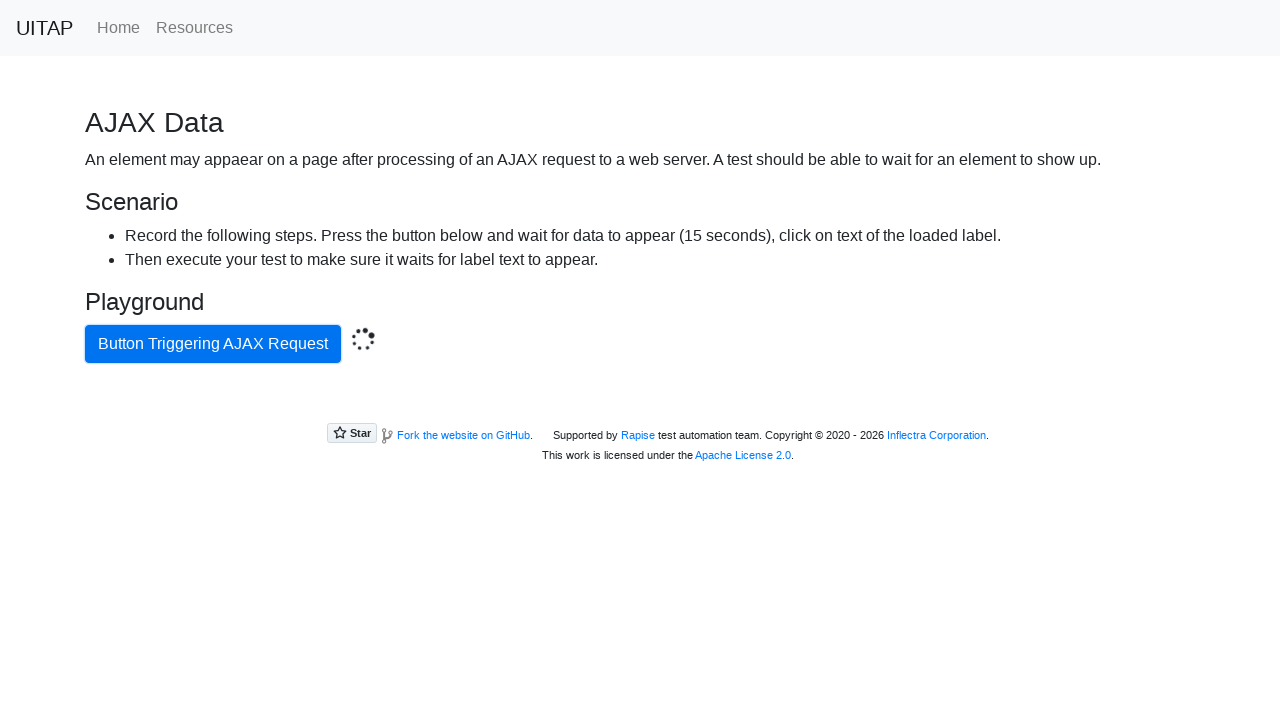

Waited for success message to appear after AJAX completed
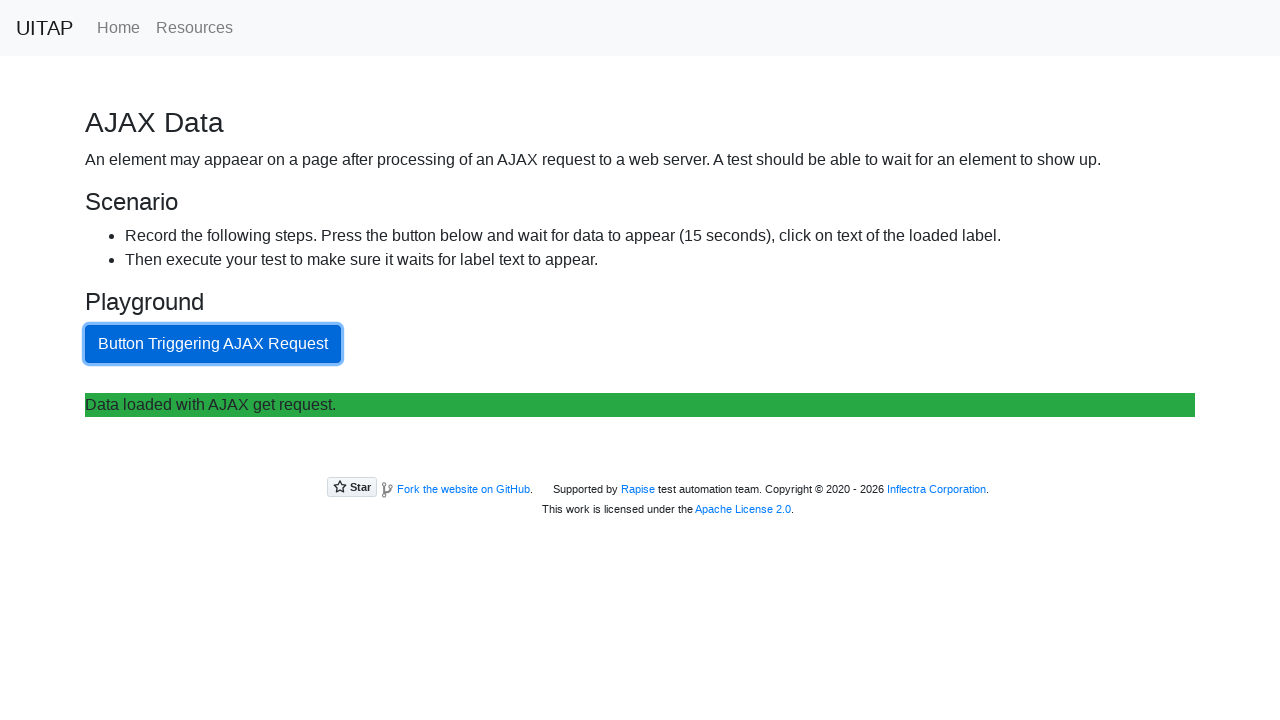

Retrieved success message text: Data loaded with AJAX get request.
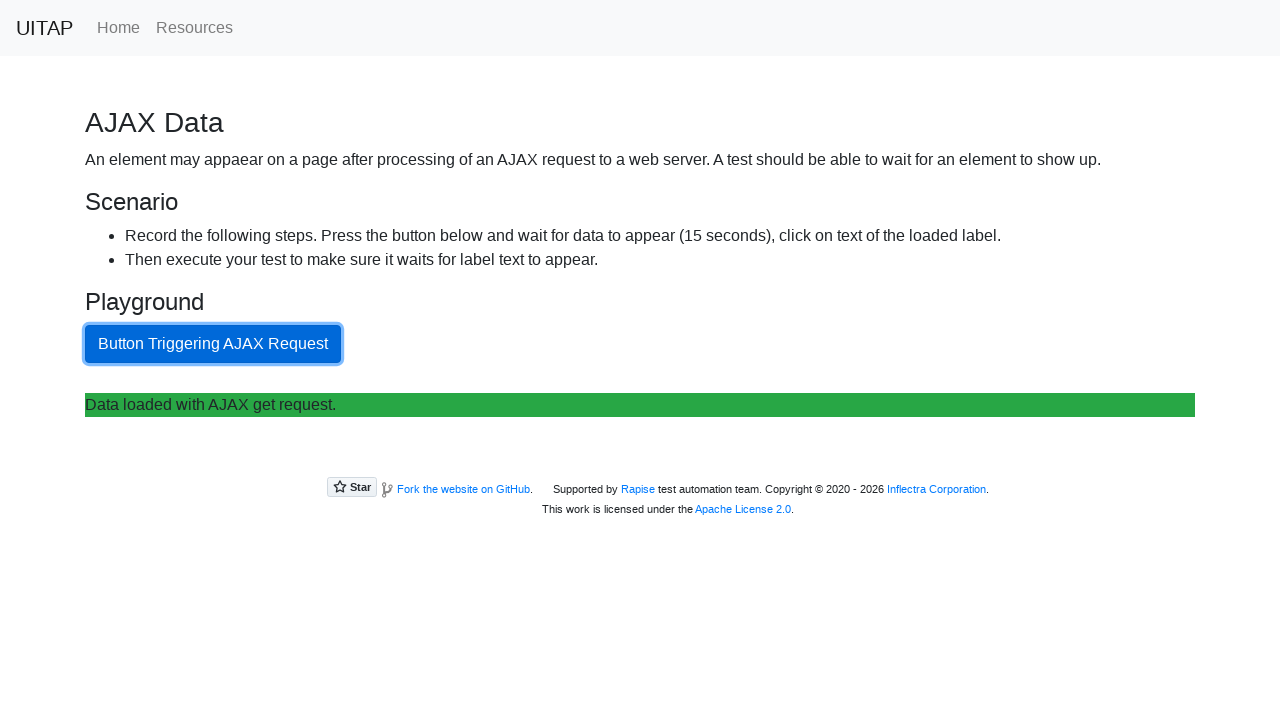

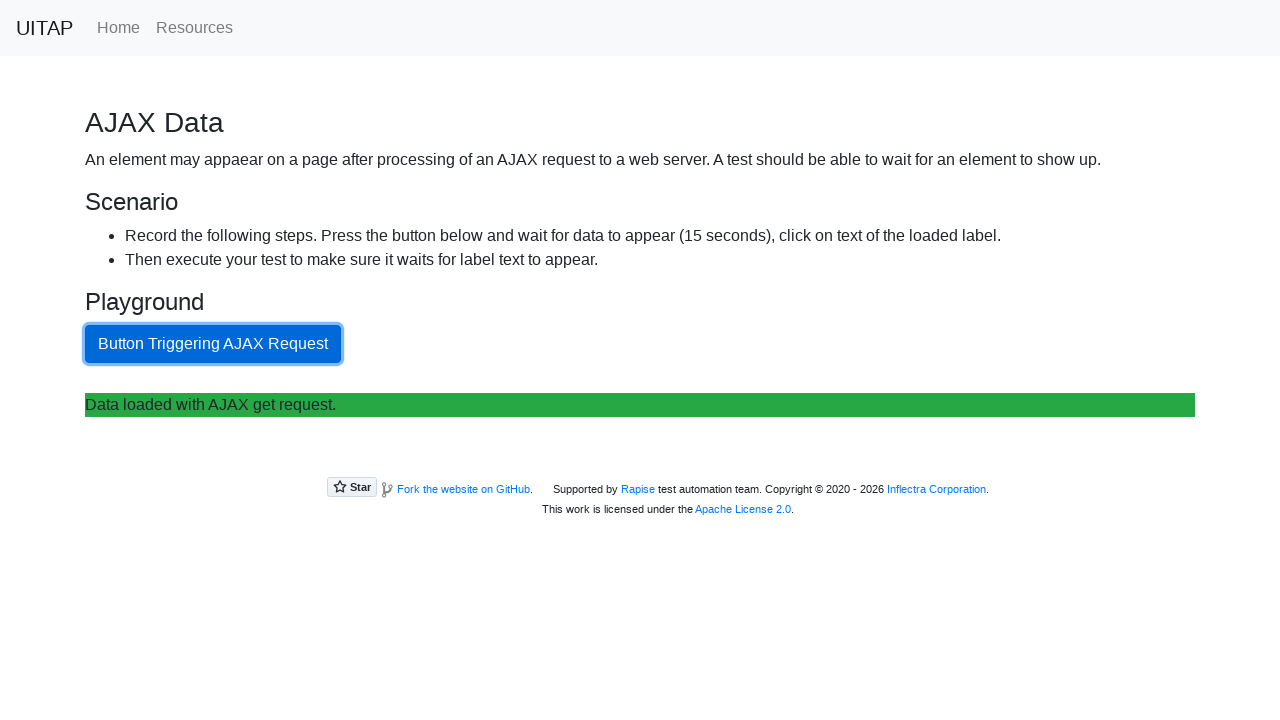